Tests a web form by filling text input, password, textarea fields, selecting a radio button, and submitting the form.

Starting URL: https://bonigarcia.dev/selenium-webdriver-java/web-form.html

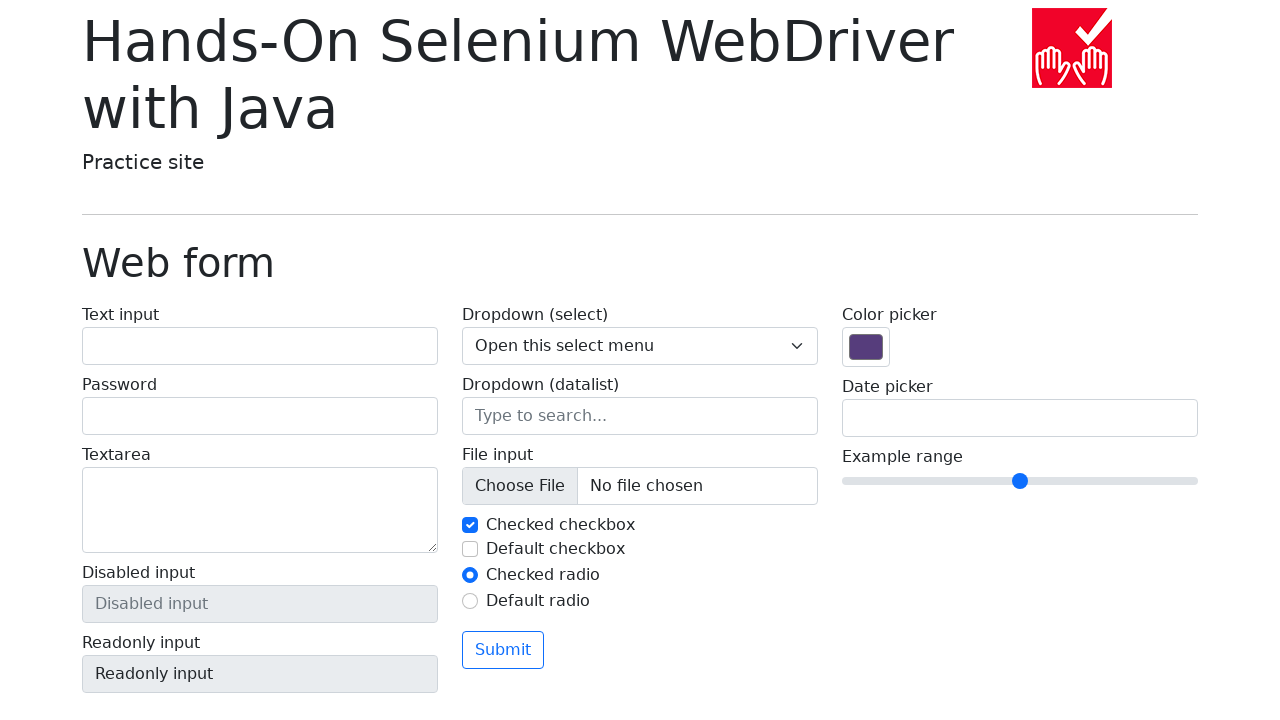

Filled text input field with 'Denis N' on #my-text-id
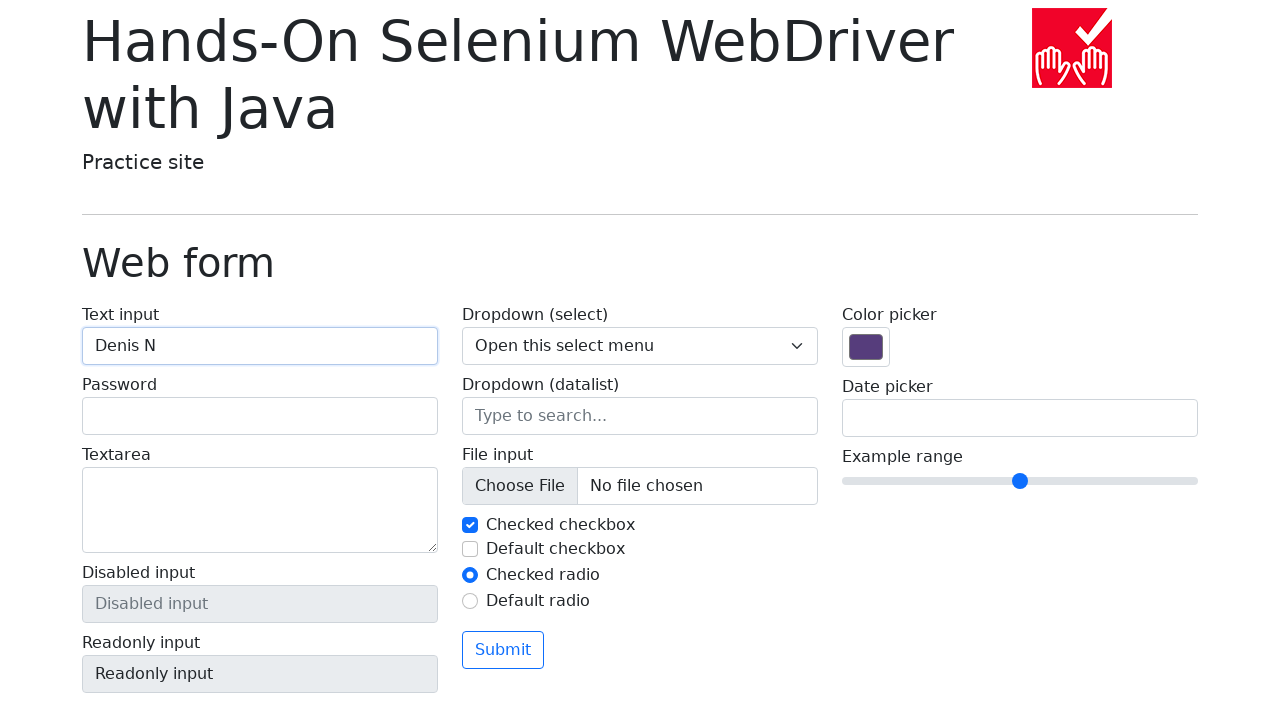

Filled password field with '123456' on input[name='my-password']
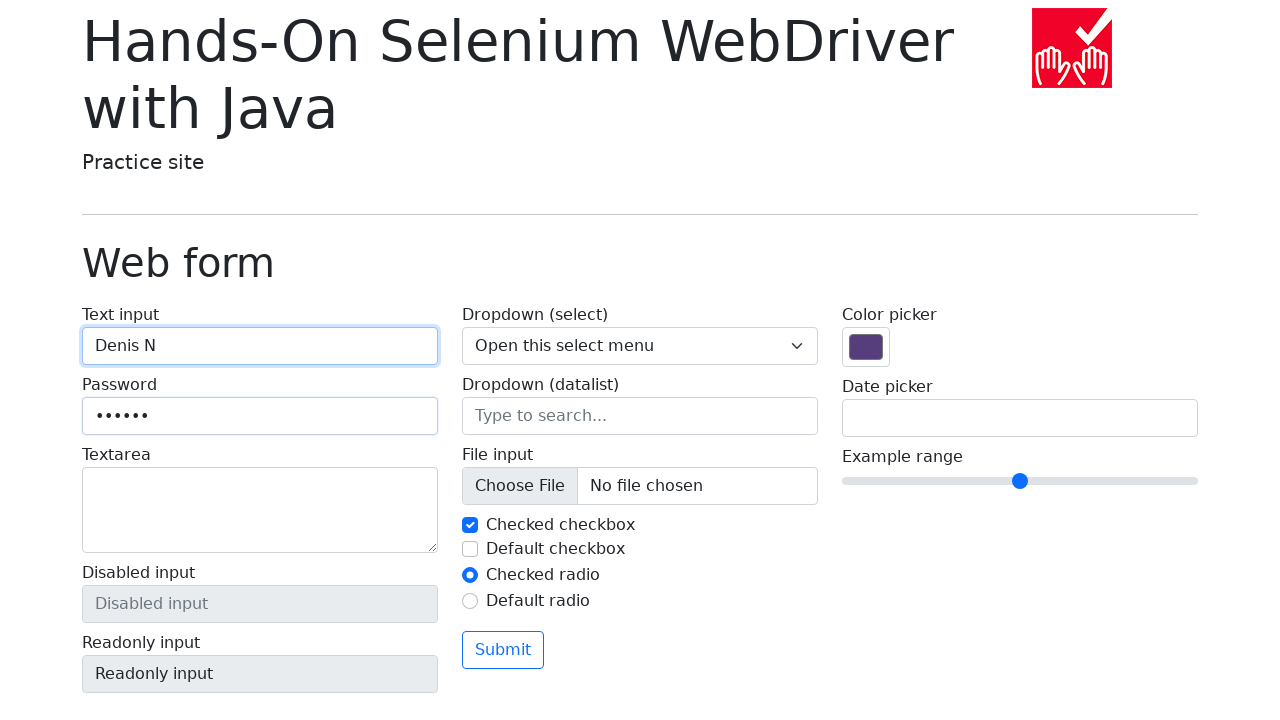

Filled textarea with 'This is a text' on textarea[name='my-textarea']
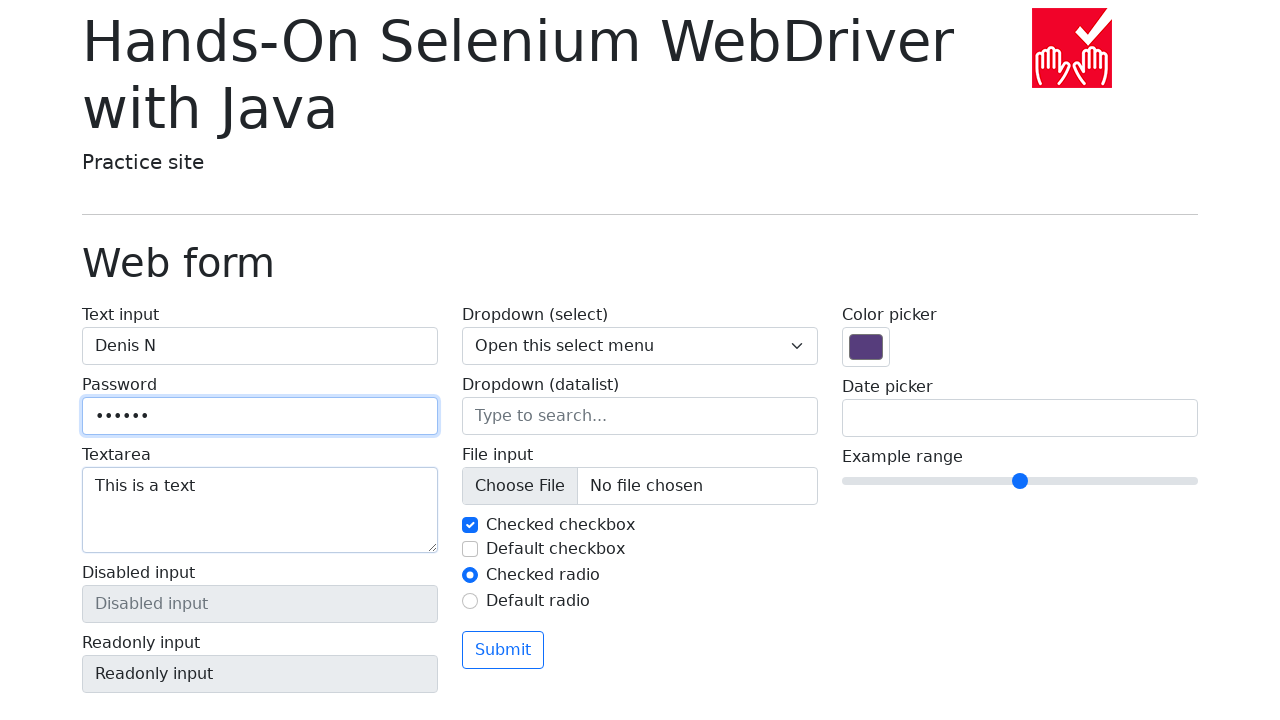

Selected radio button option 2 at (470, 601) on #my-radio-2
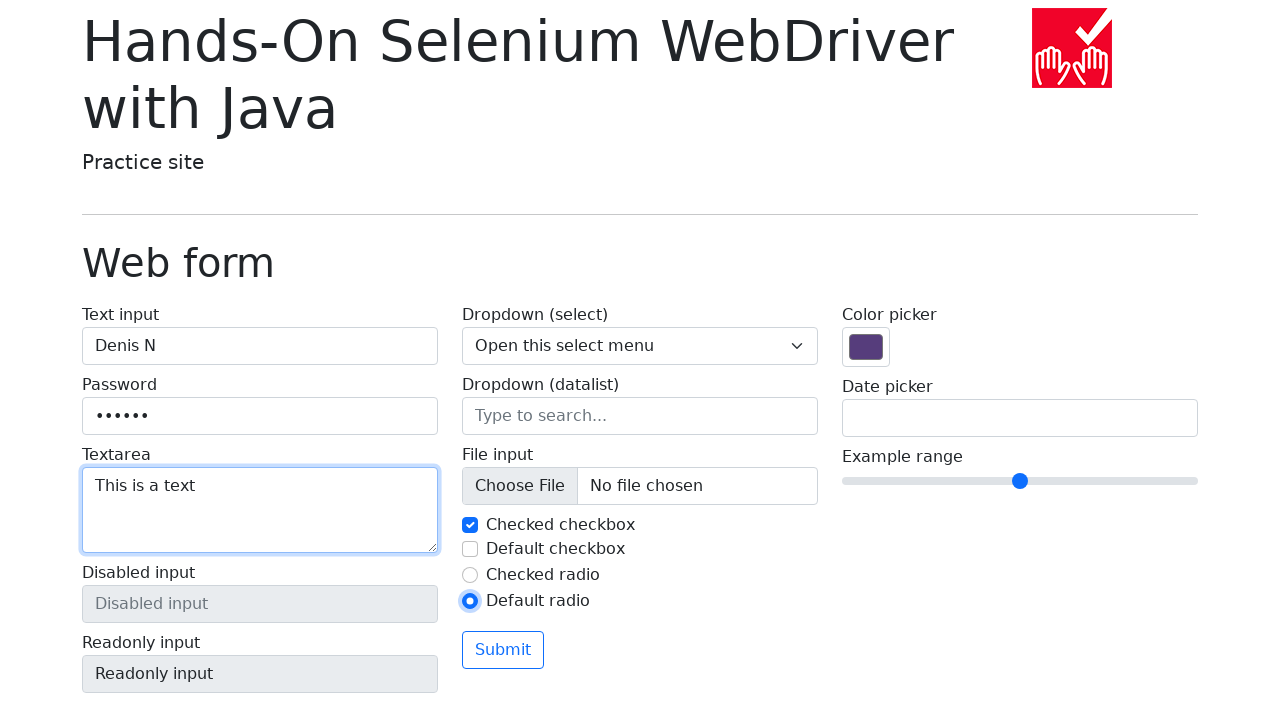

Clicked submit button to submit the form at (503, 650) on .btn.btn-outline-primary.mt-3
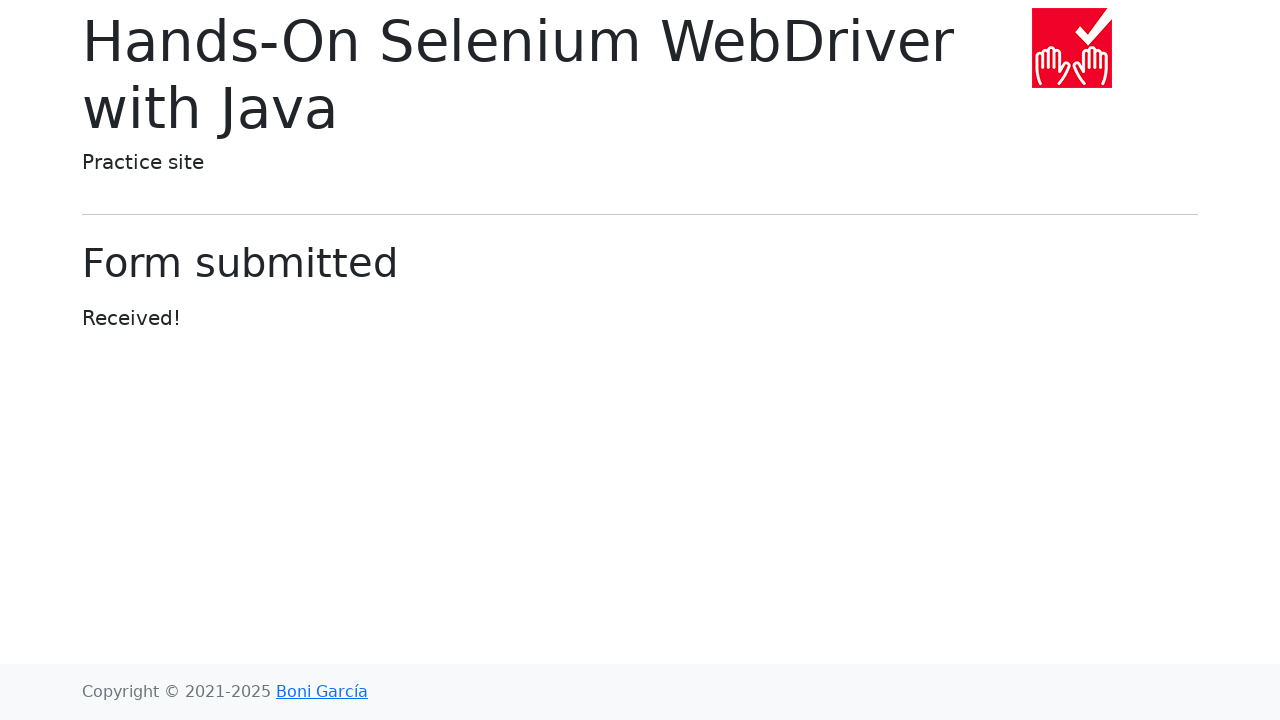

Form was successfully submitted and page navigated to confirmation page
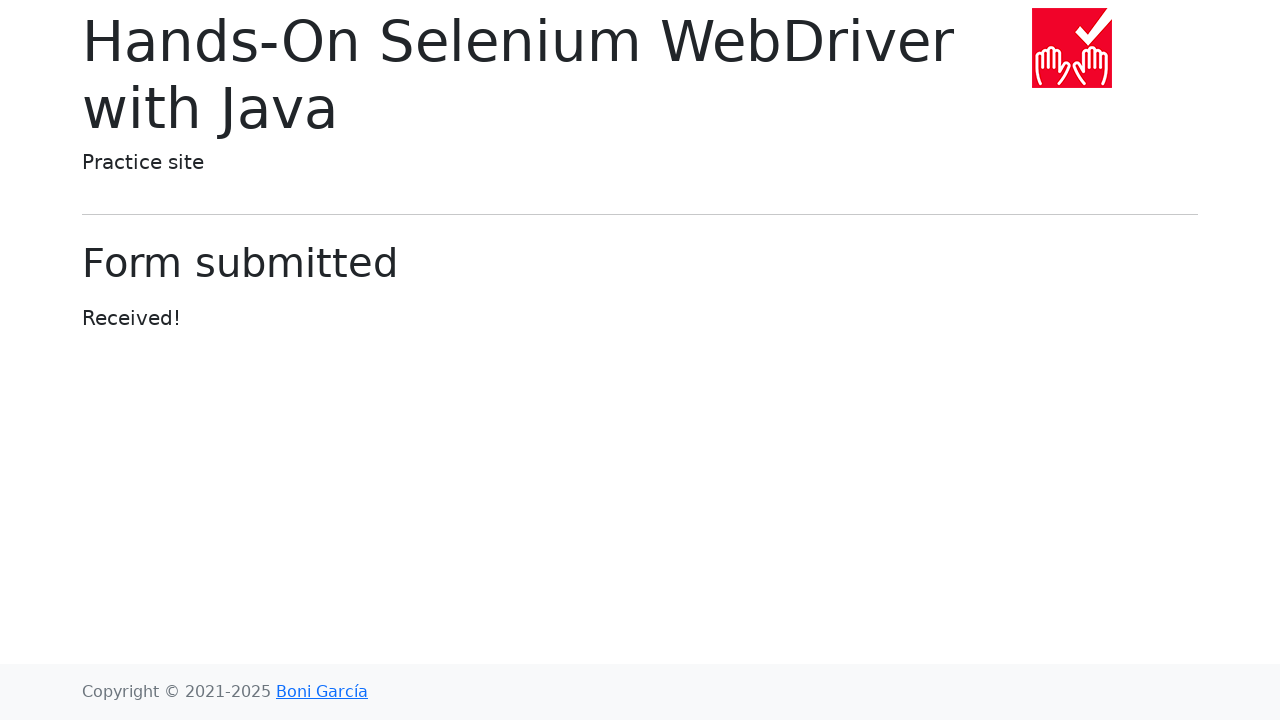

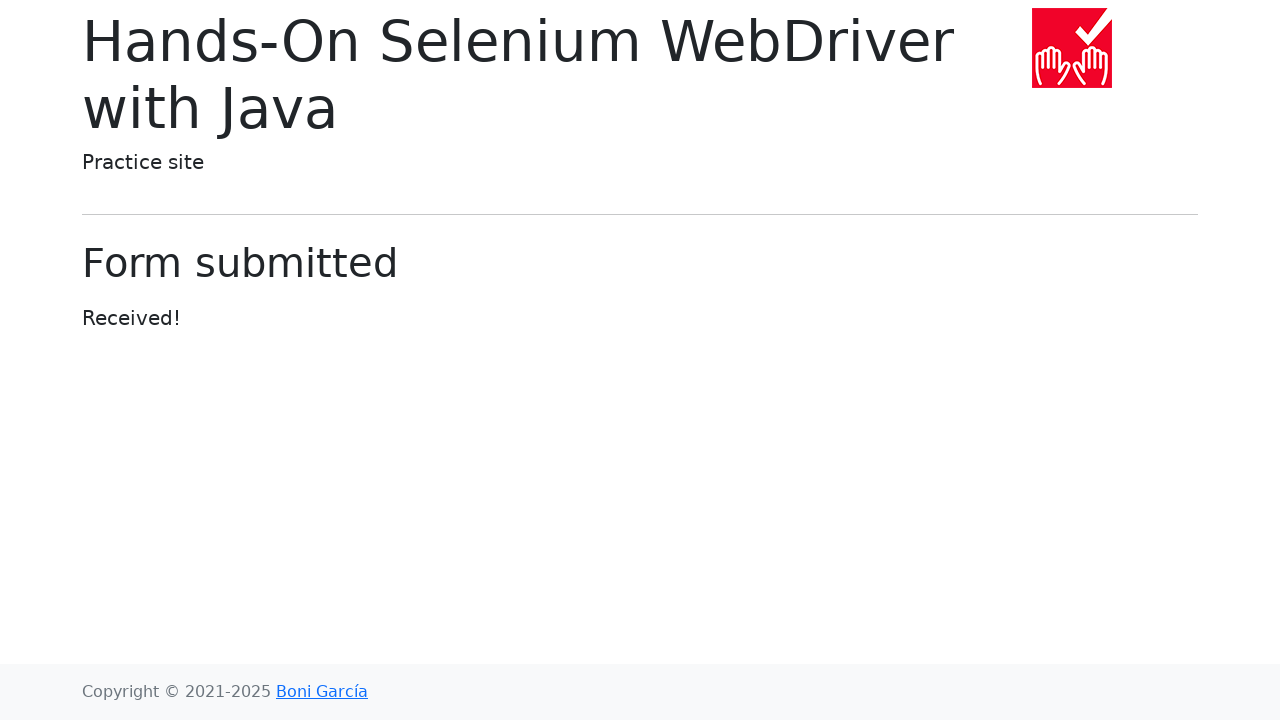